Tests various dropdown interactions on a flight booking form including currency selection, passenger count, and origin/destination selection

Starting URL: https://rahulshettyacademy.com/dropdownsPractise/

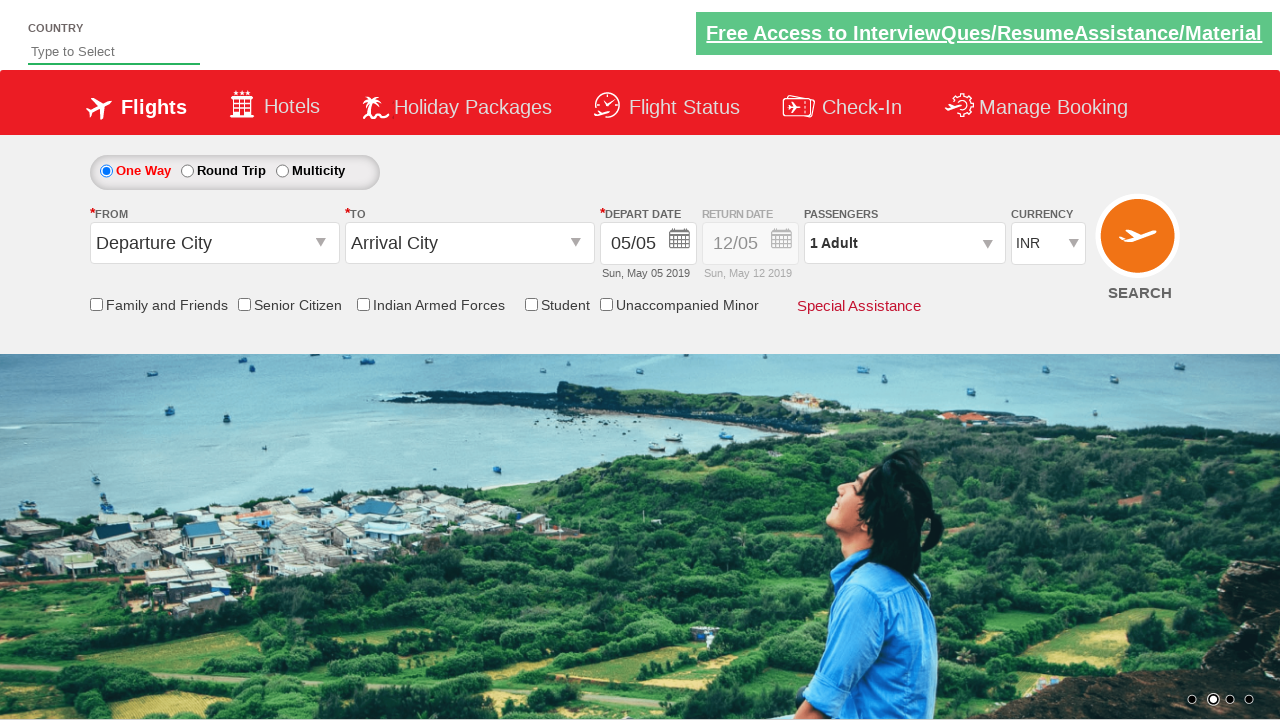

Selected currency dropdown option by index 3 on #ctl00_mainContent_DropDownListCurrency
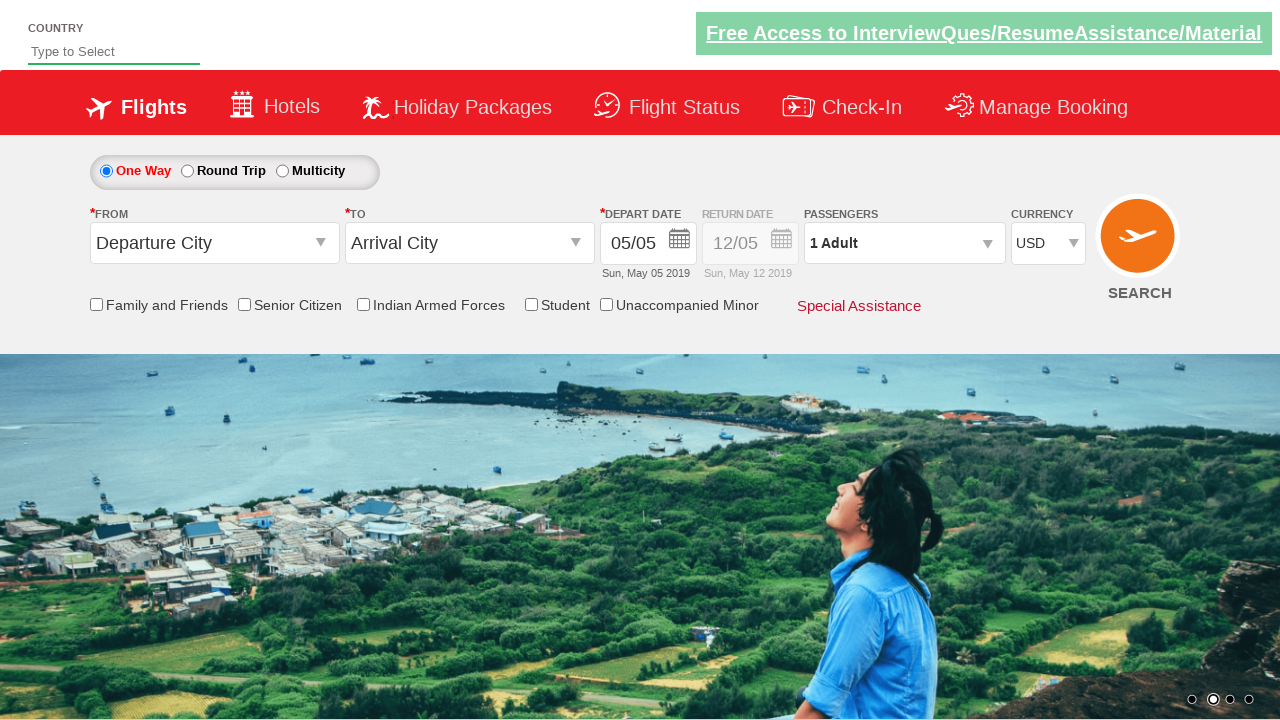

Selected AED currency option by value on #ctl00_mainContent_DropDownListCurrency
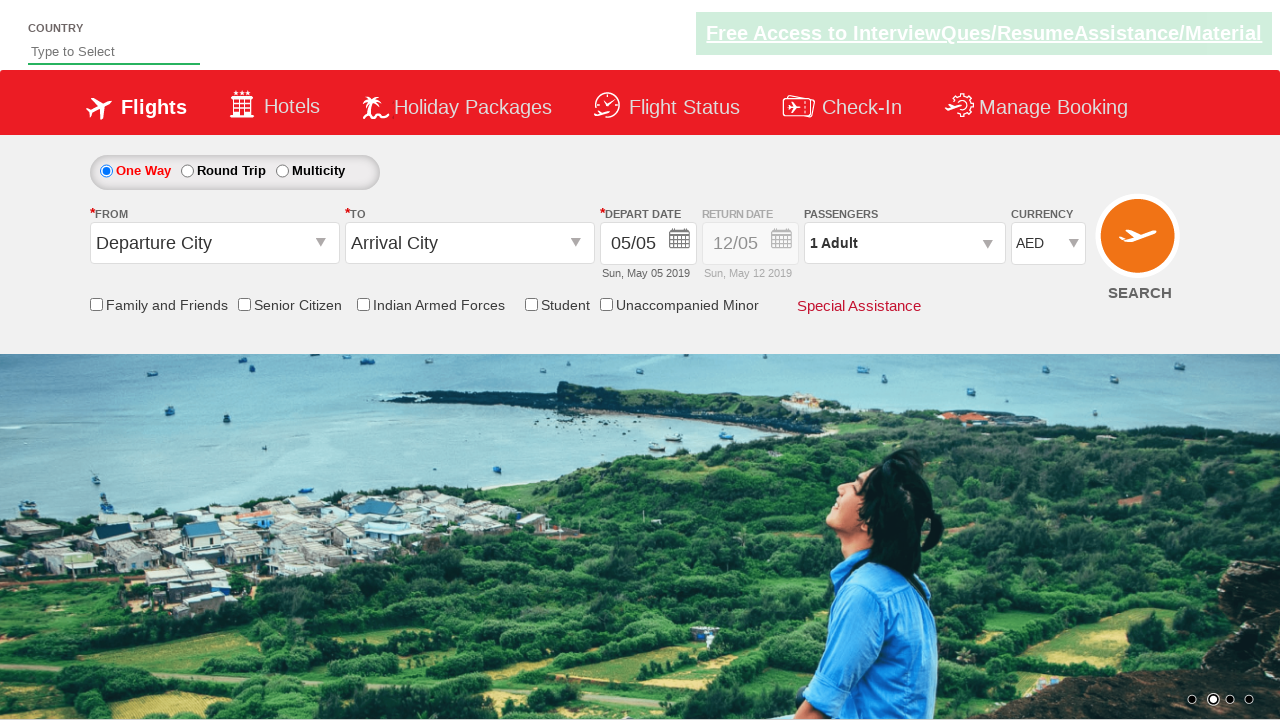

Selected INR currency option by label on #ctl00_mainContent_DropDownListCurrency
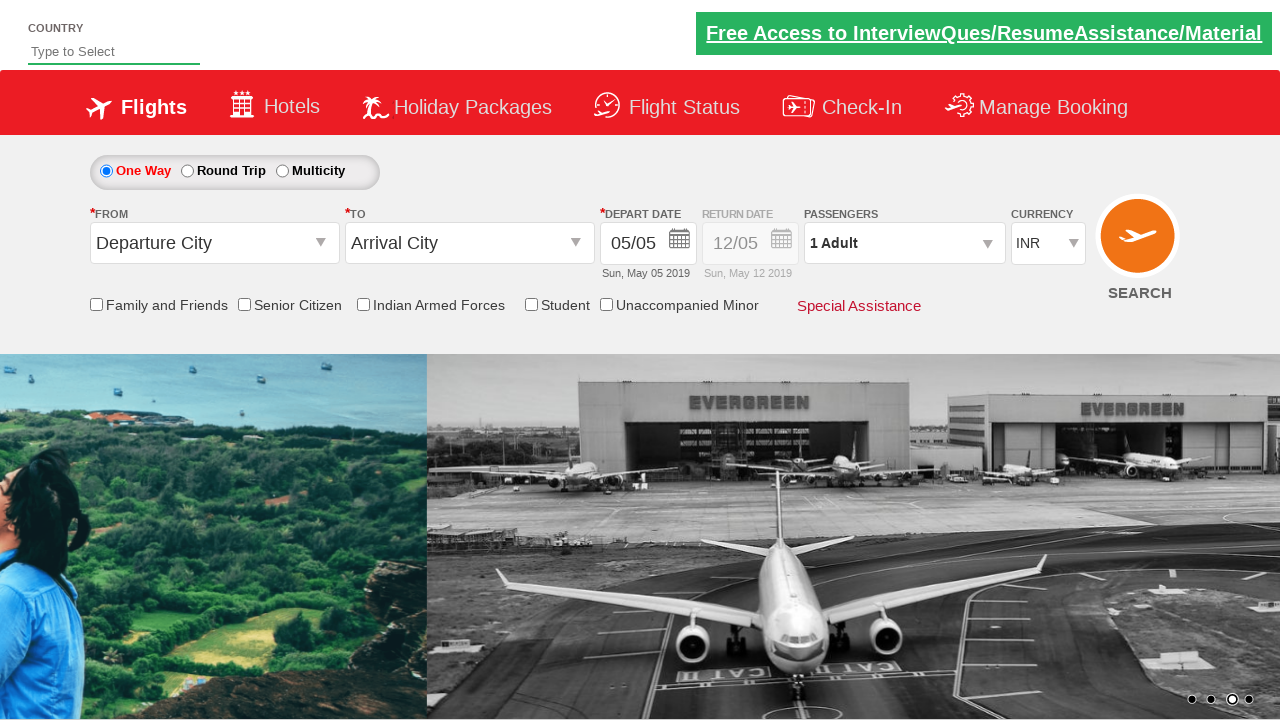

Clicked passenger info section to open passenger selection at (904, 243) on #divpaxinfo
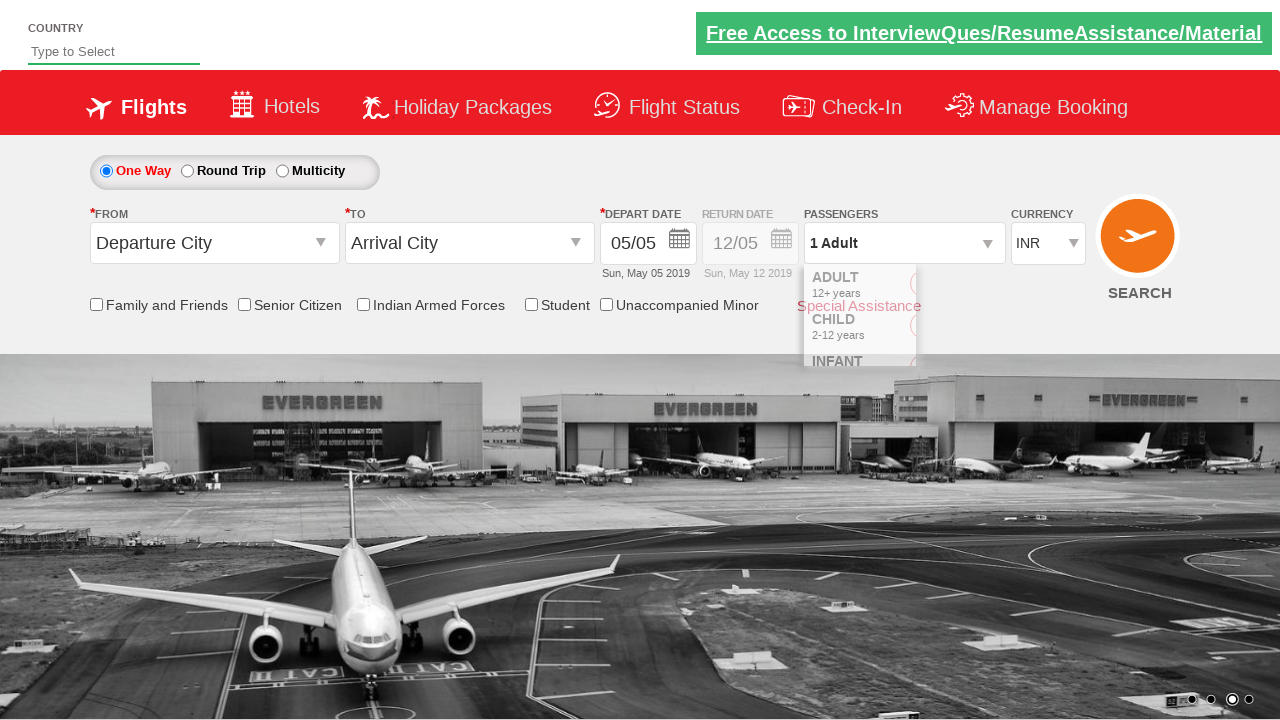

Incremented adult passenger count (iteration 1/4) at (982, 288) on #hrefIncAdt
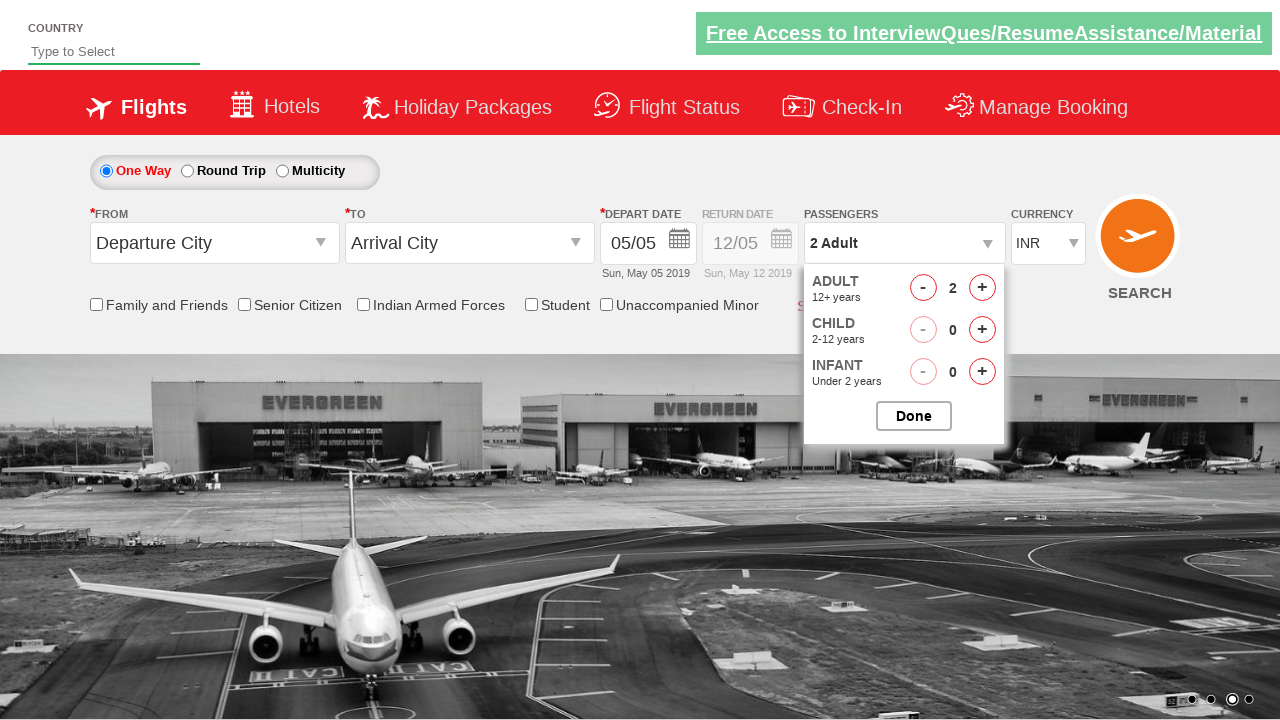

Incremented adult passenger count (iteration 2/4) at (982, 288) on #hrefIncAdt
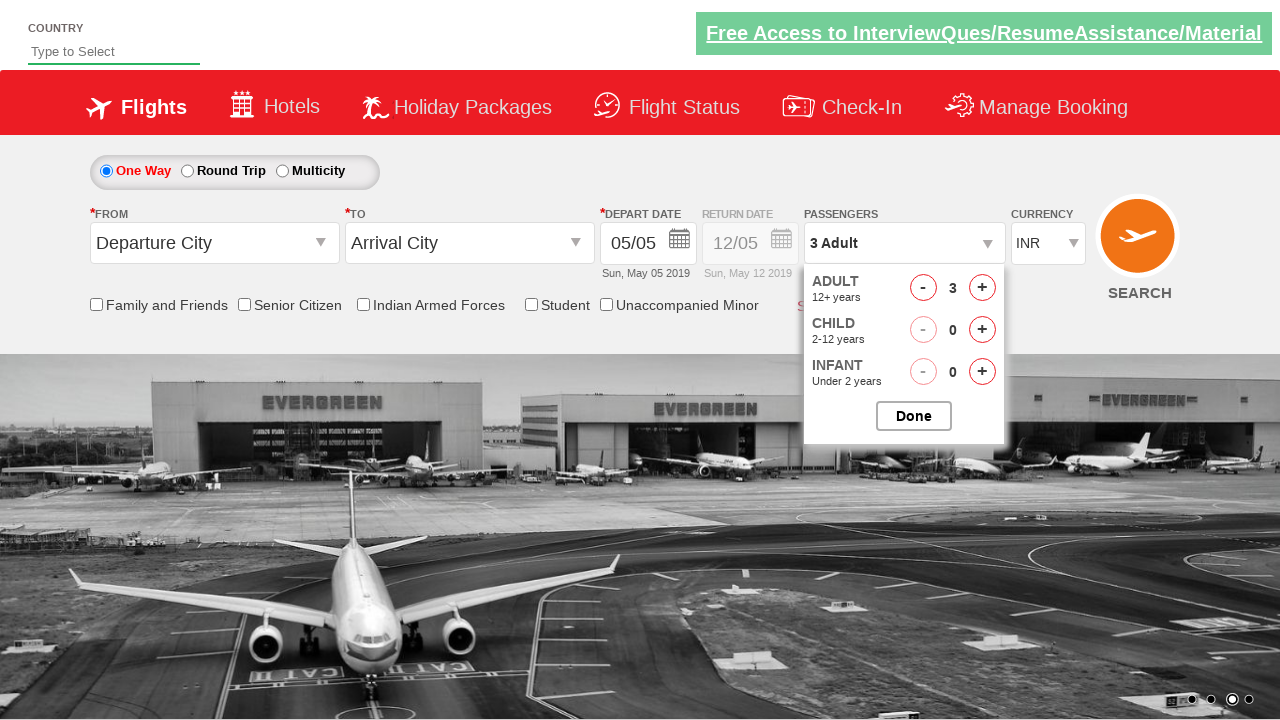

Incremented adult passenger count (iteration 3/4) at (982, 288) on #hrefIncAdt
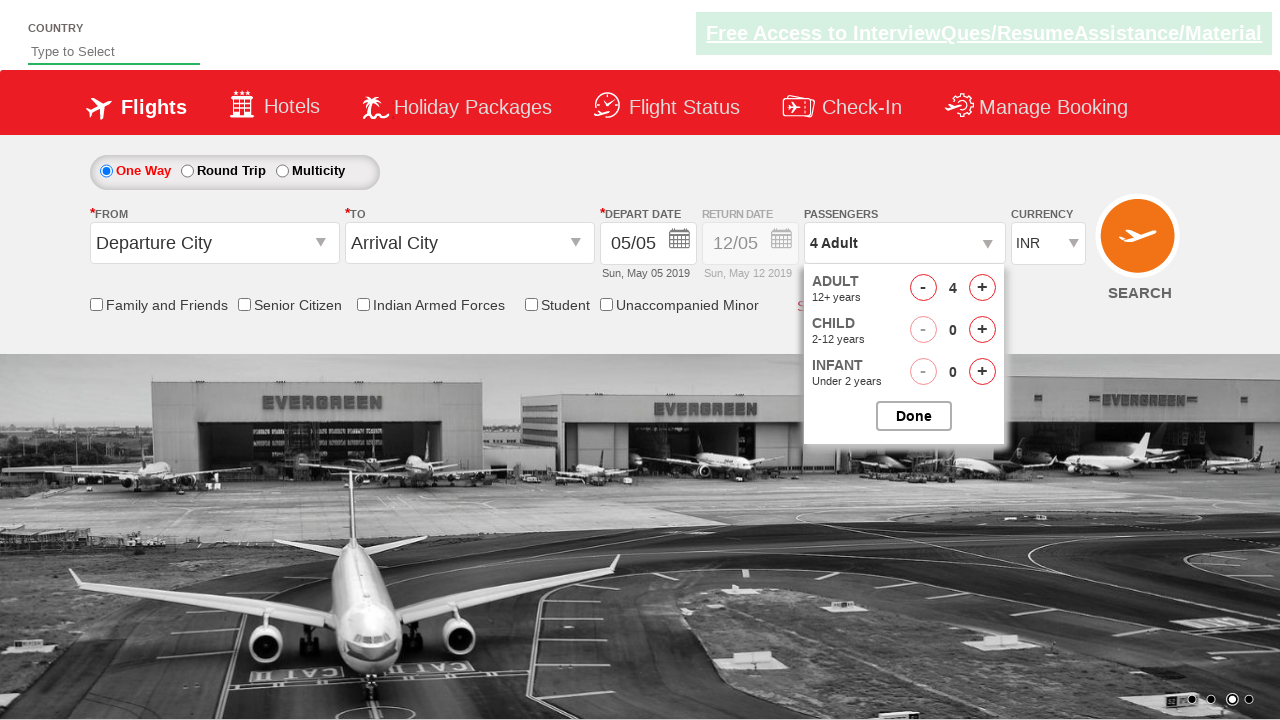

Incremented adult passenger count (iteration 4/4) at (982, 288) on #hrefIncAdt
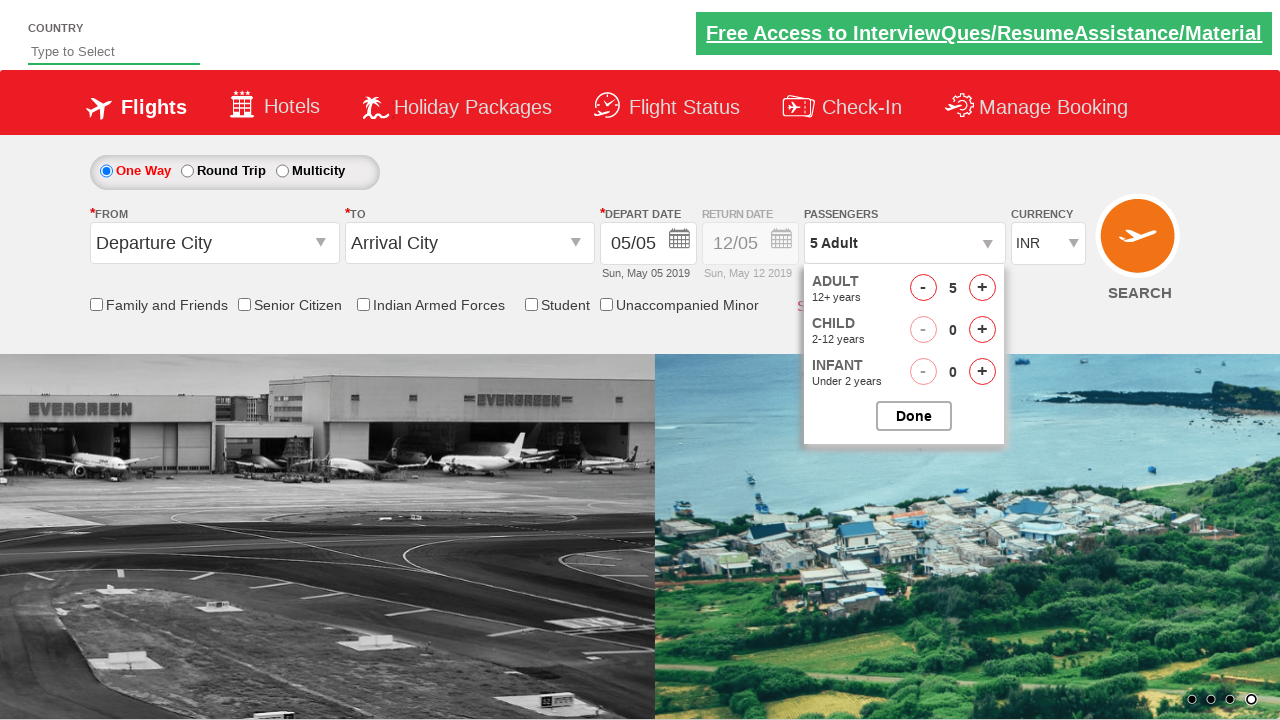

Clicked origin station dropdown to open it at (214, 243) on #ctl00_mainContent_ddl_originStation1_CTXT
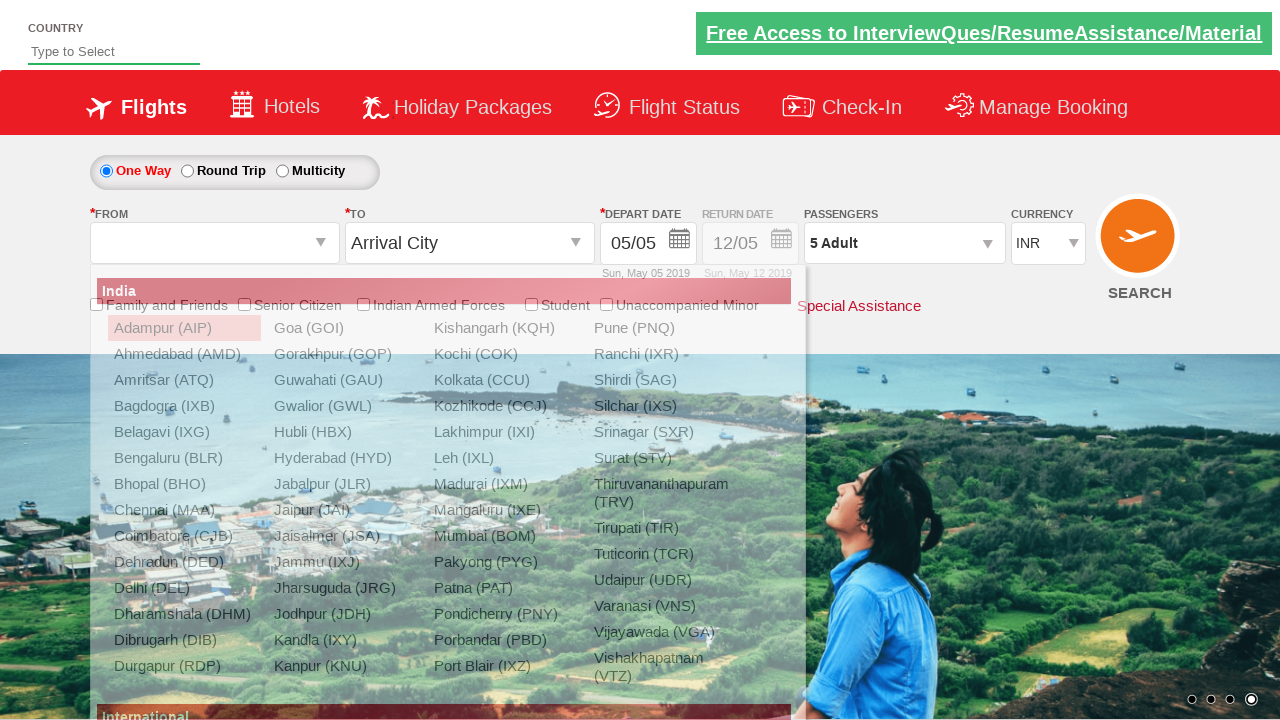

Selected MAA (Chennai) as origin station at (184, 510) on a[value='MAA']
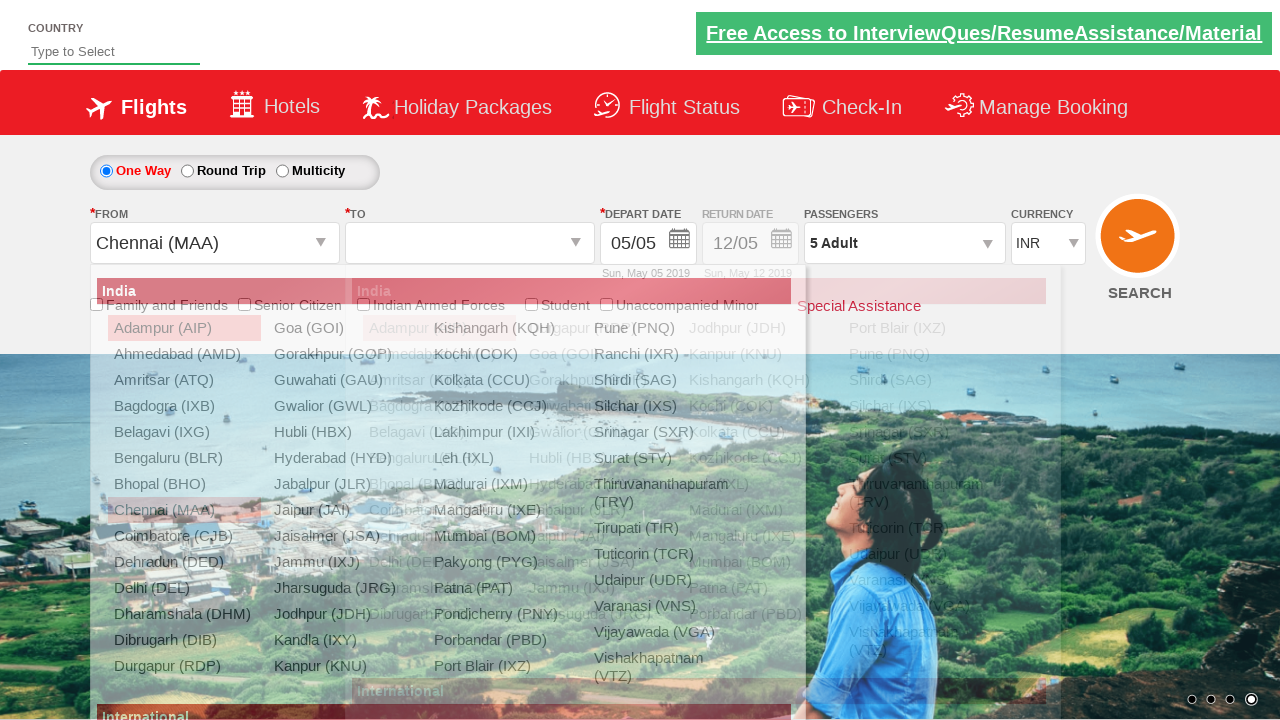

Clicked destination station dropdown to open it at (470, 243) on #ctl00_mainContent_ddl_destinationStation1_CTXT
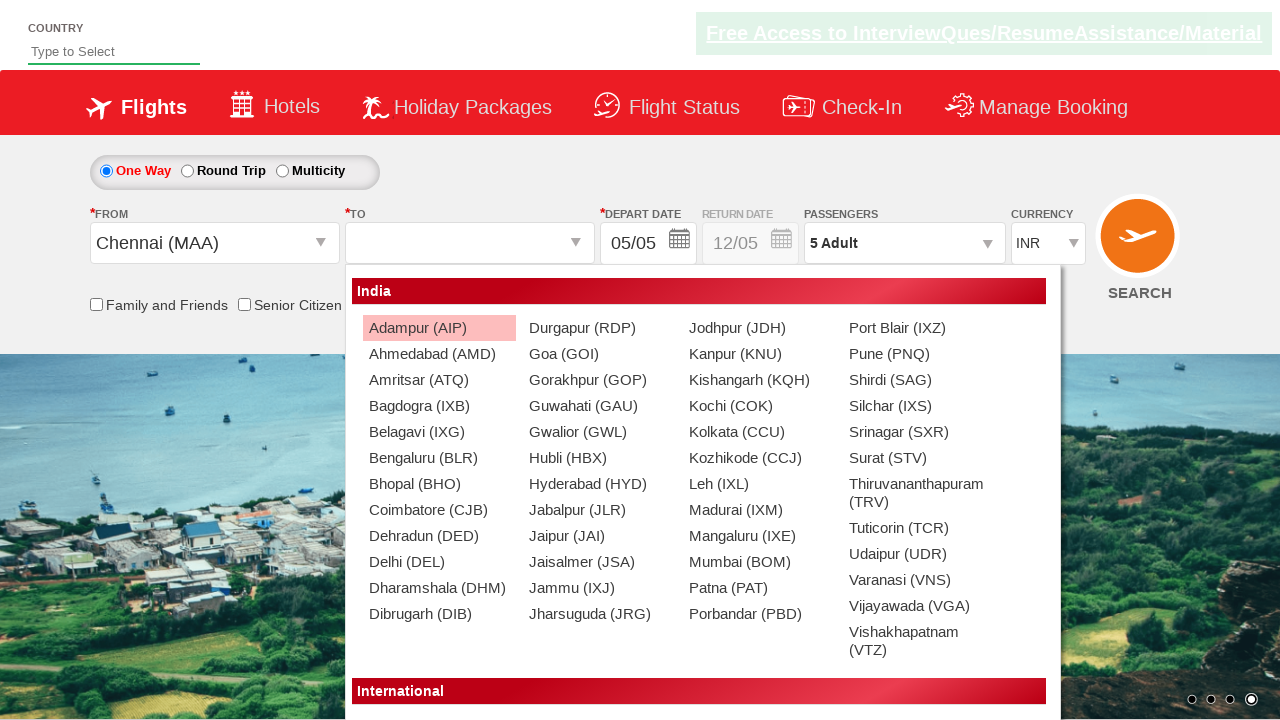

Waited 2000ms for destination dropdown to fully load
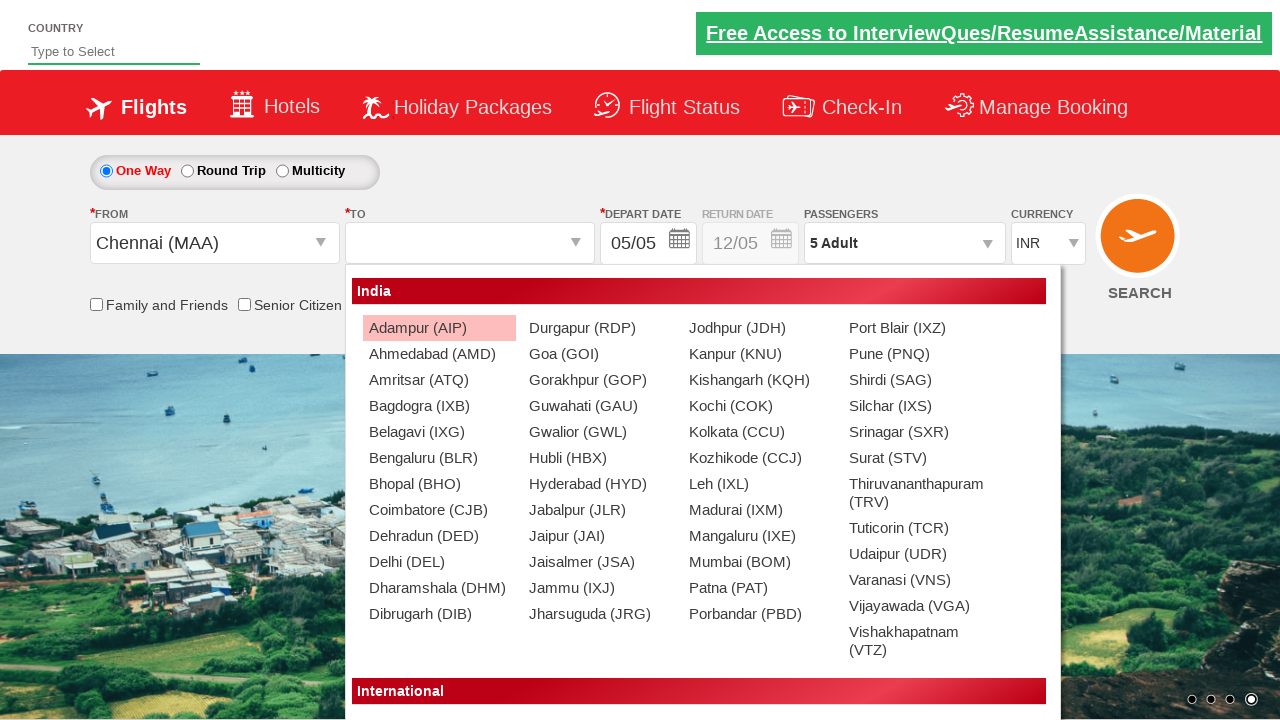

Selected BLR (Bangalore) as destination station using parent-child selector at (439, 458) on #ctl00_mainContent_ddl_destinationStation1_CTNR a[value='BLR']
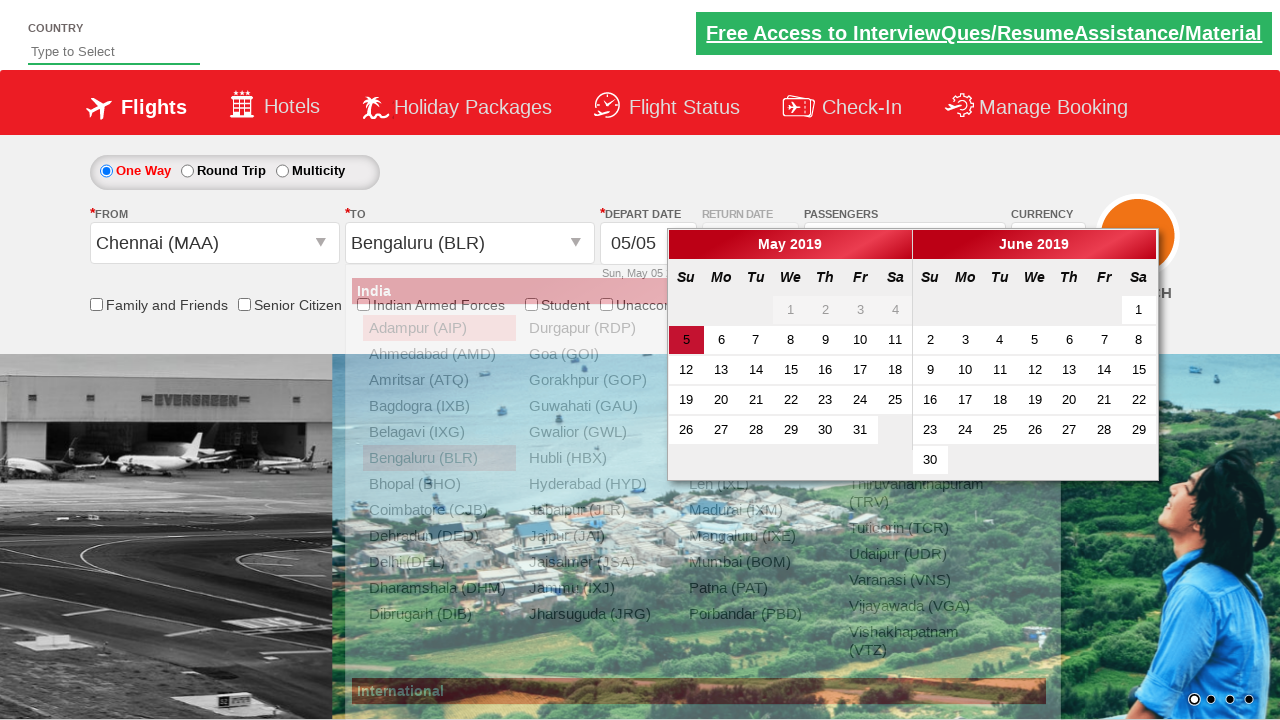

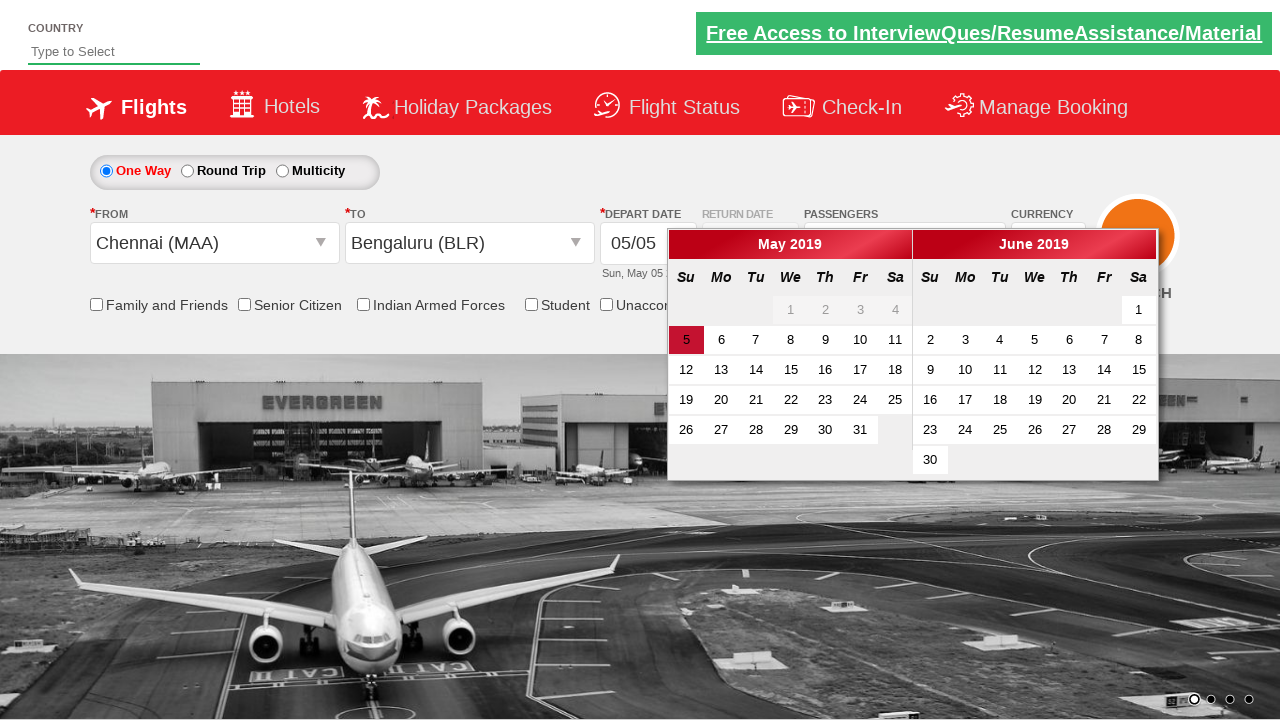